Automates the Dutch Immigration (IND) appointment scheduling page by selecting a desk location (Amsterdam), incrementing the number of people, and attempting to find and select an available appointment date and time slot.

Starting URL: https://oap.ind.nl/oap/en/#/doc

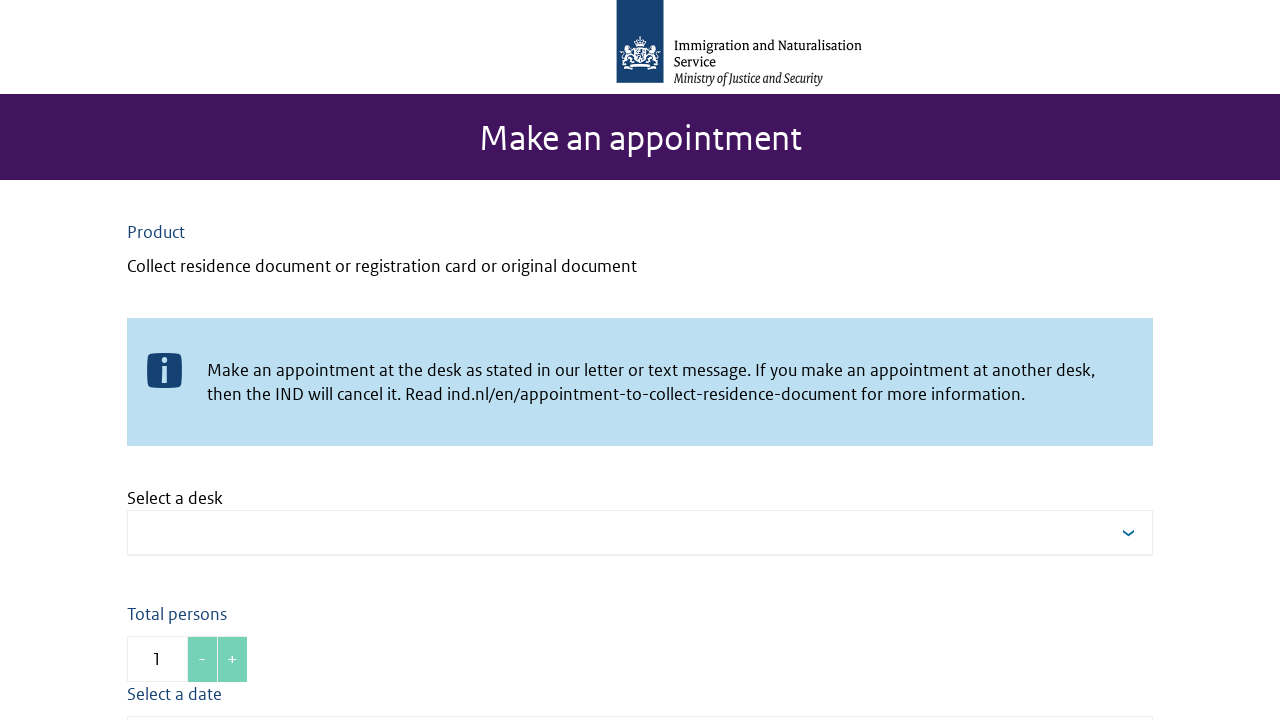

Waited for desk selector to load
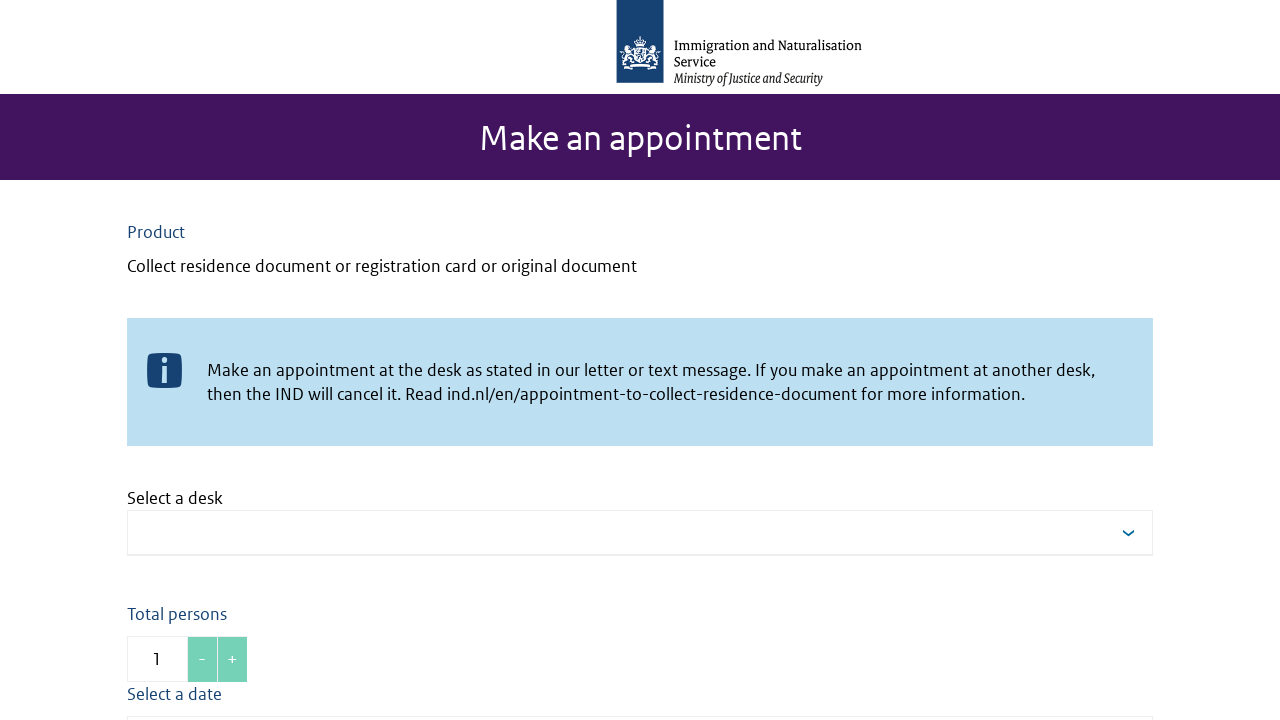

Selected Amsterdam desk location on #desk
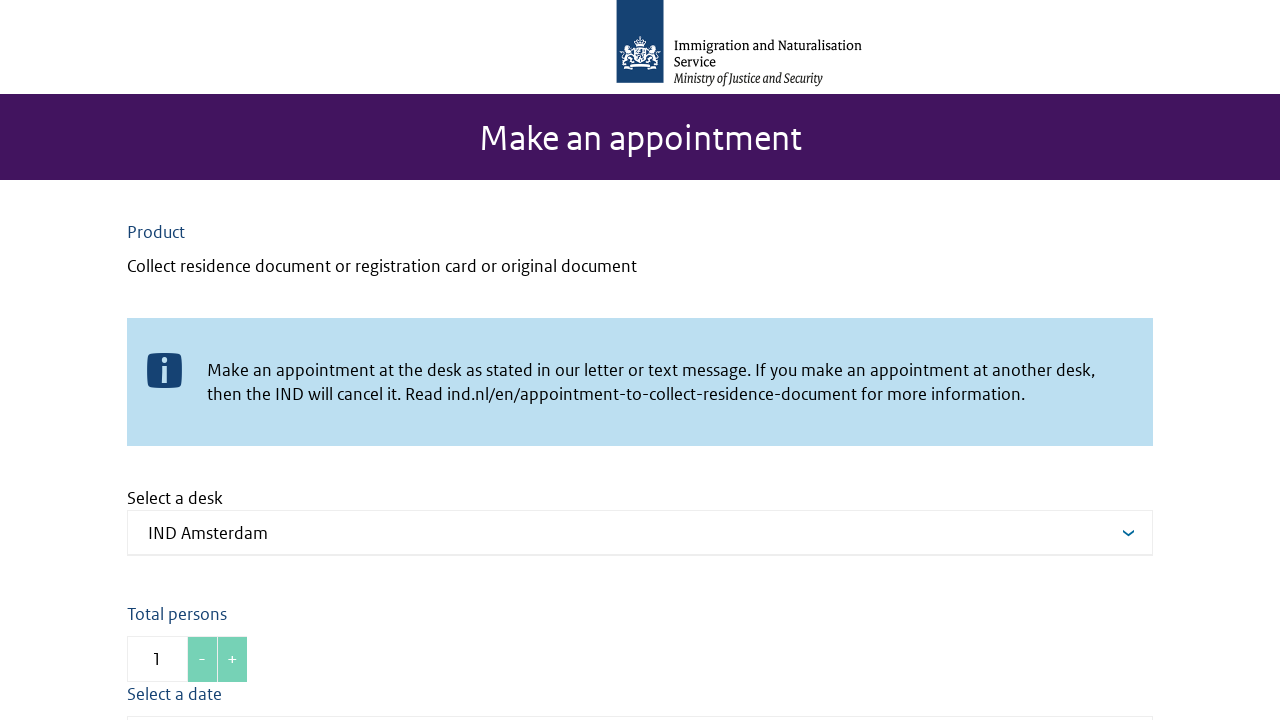

Incremented number of people at (232, 660) on oap-form-number div.number-up
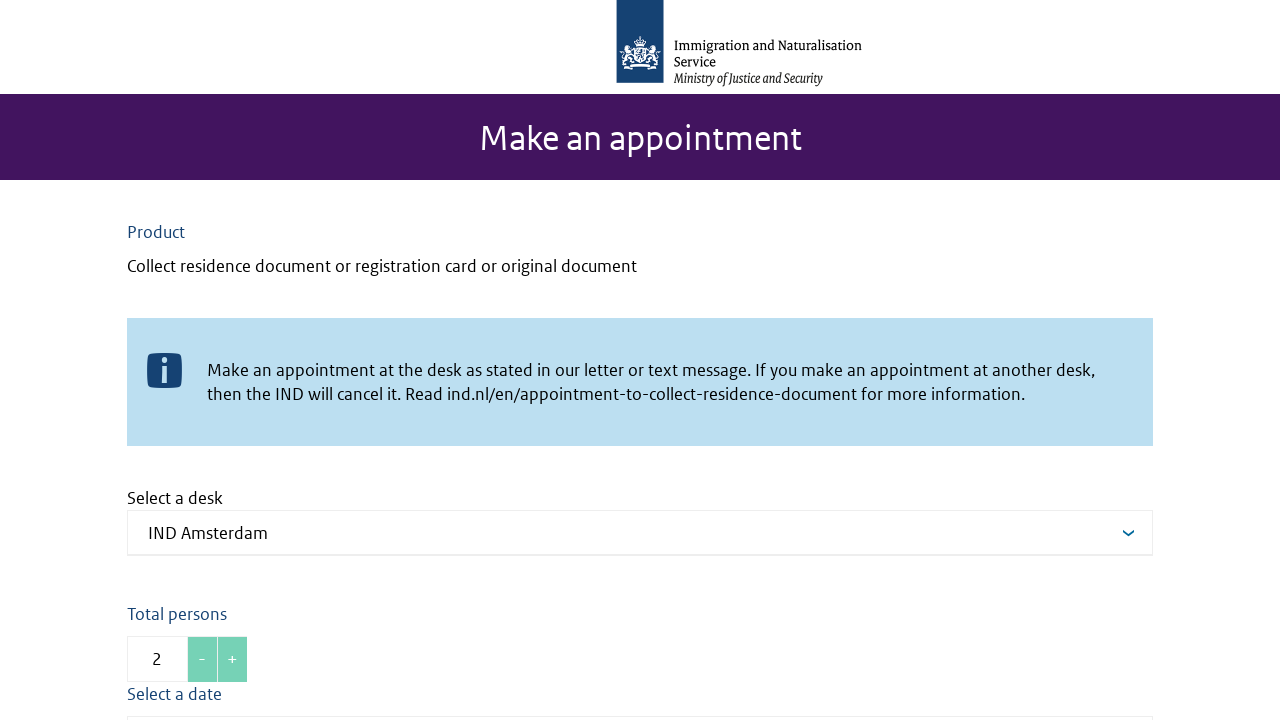

No available appointment dates found
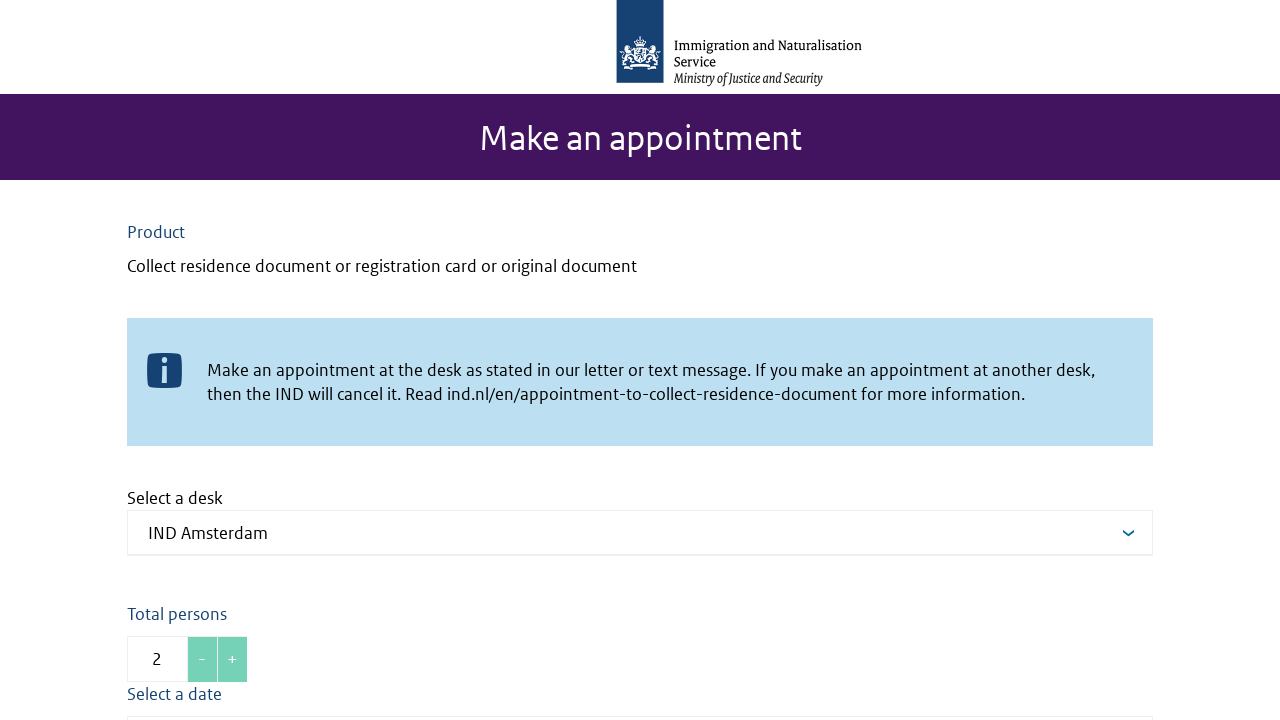

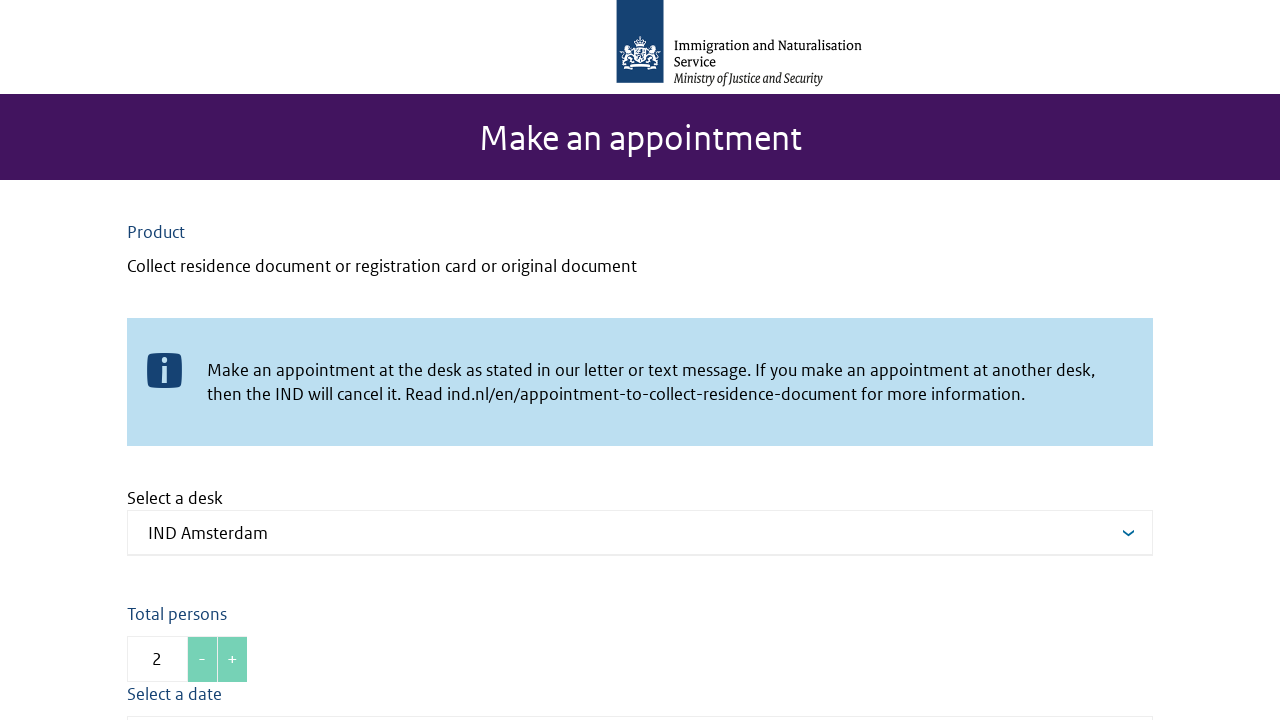